Tests dropdown selection by index, selecting option 1 from the dropdown menu

Starting URL: https://testcenter.techproeducation.com/index.php?page=dropdown

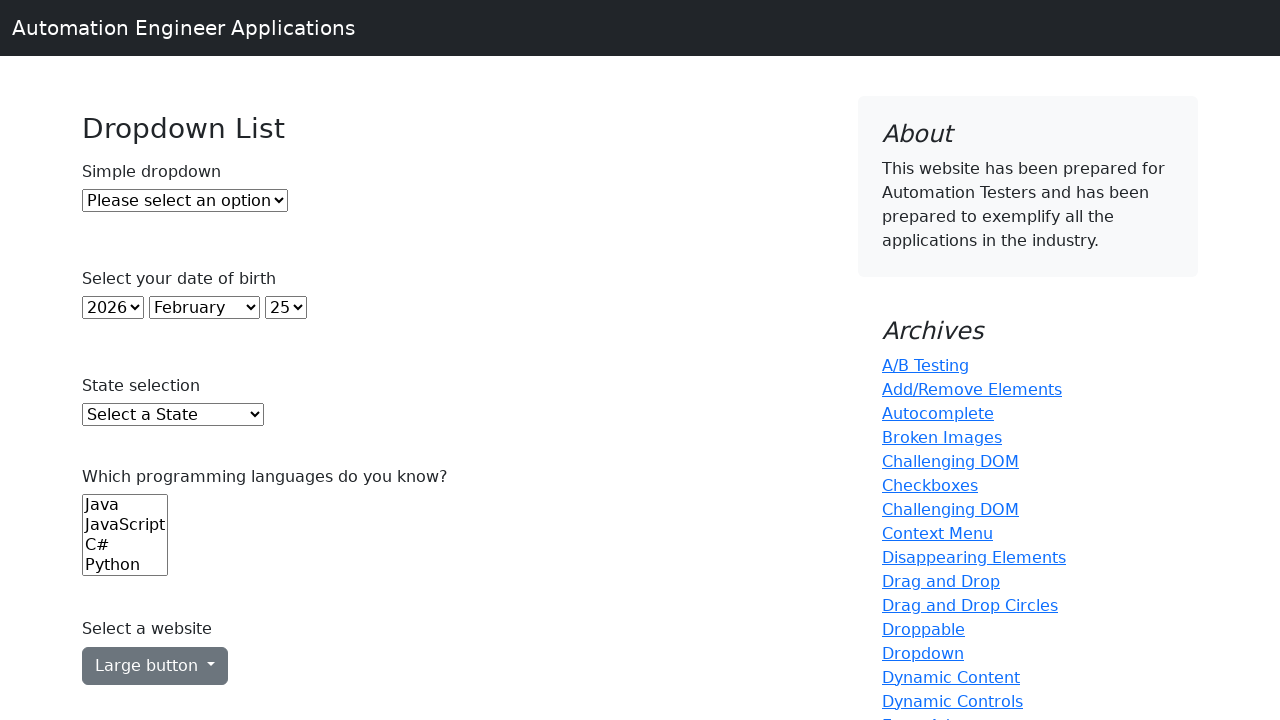

Navigated to dropdown test page
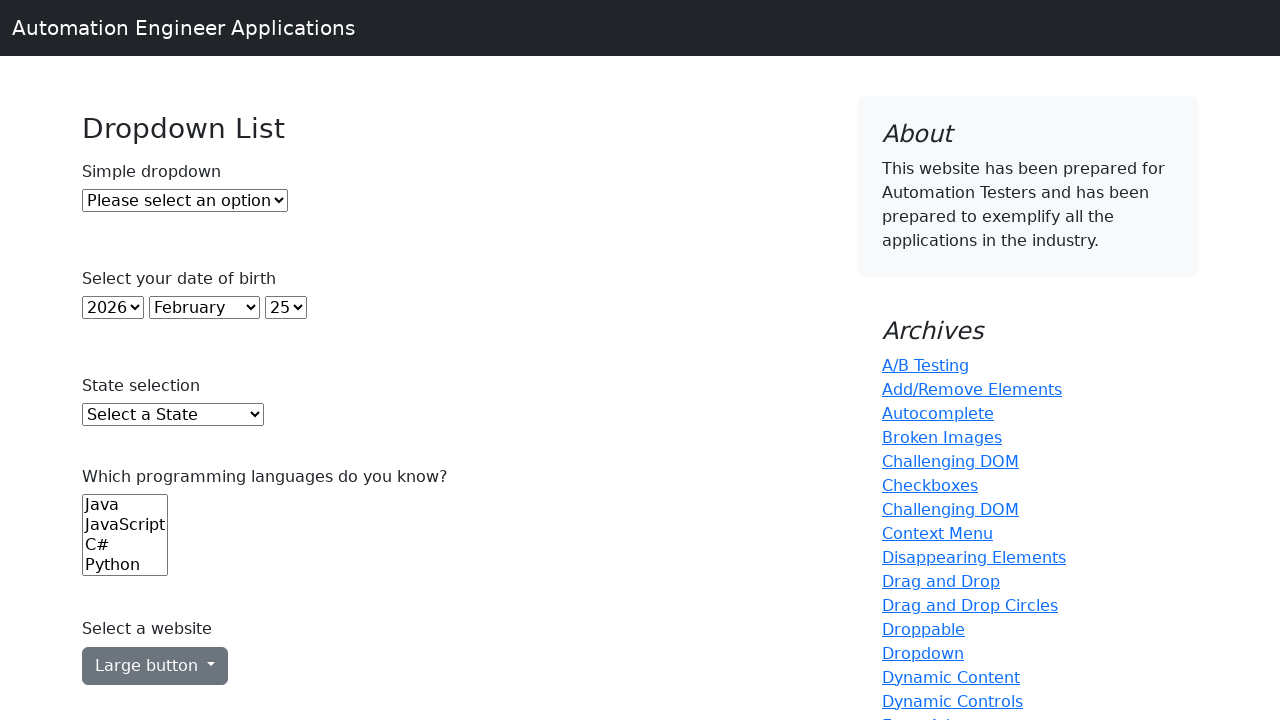

Located dropdown element with id 'dropdown'
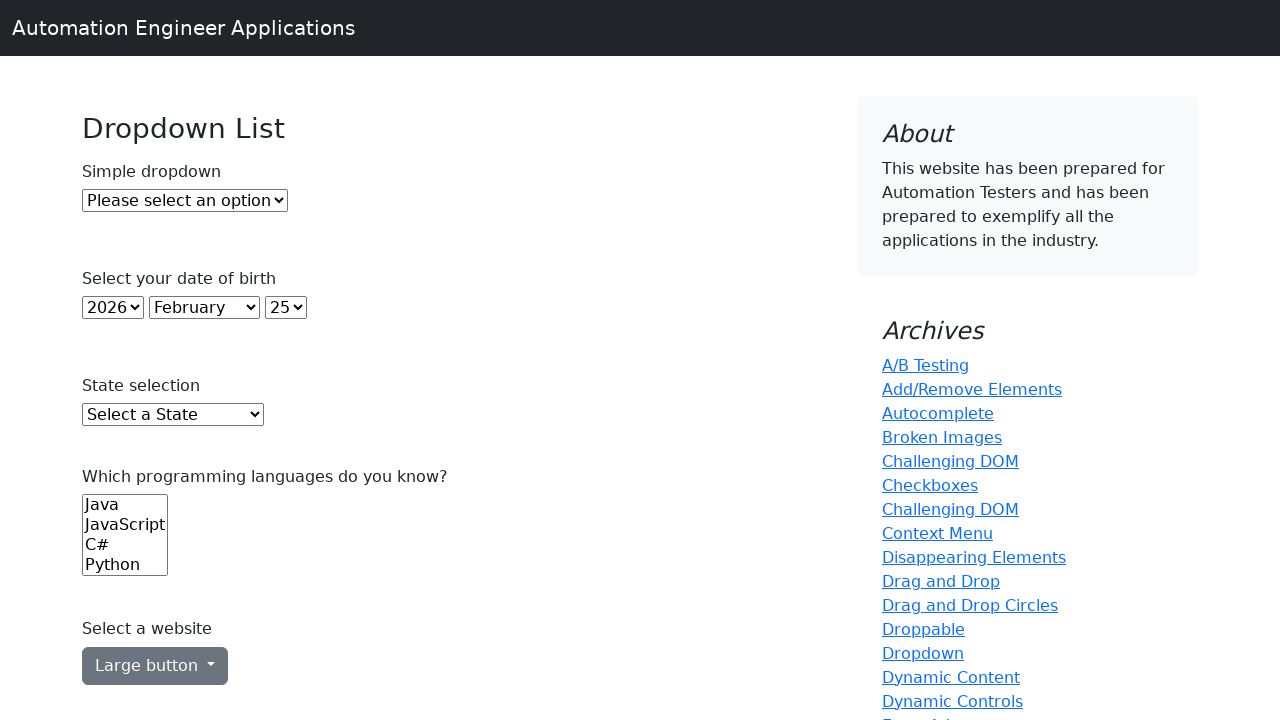

Selected option at index 1 from the dropdown menu on #dropdown
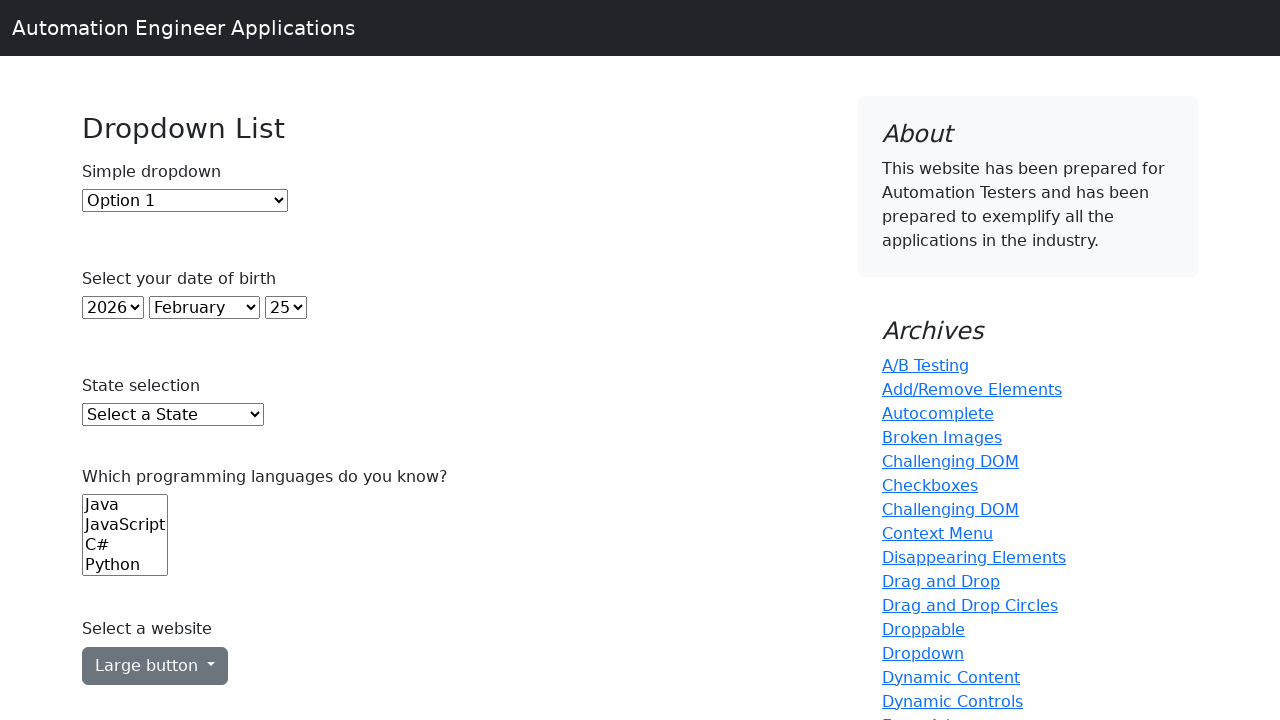

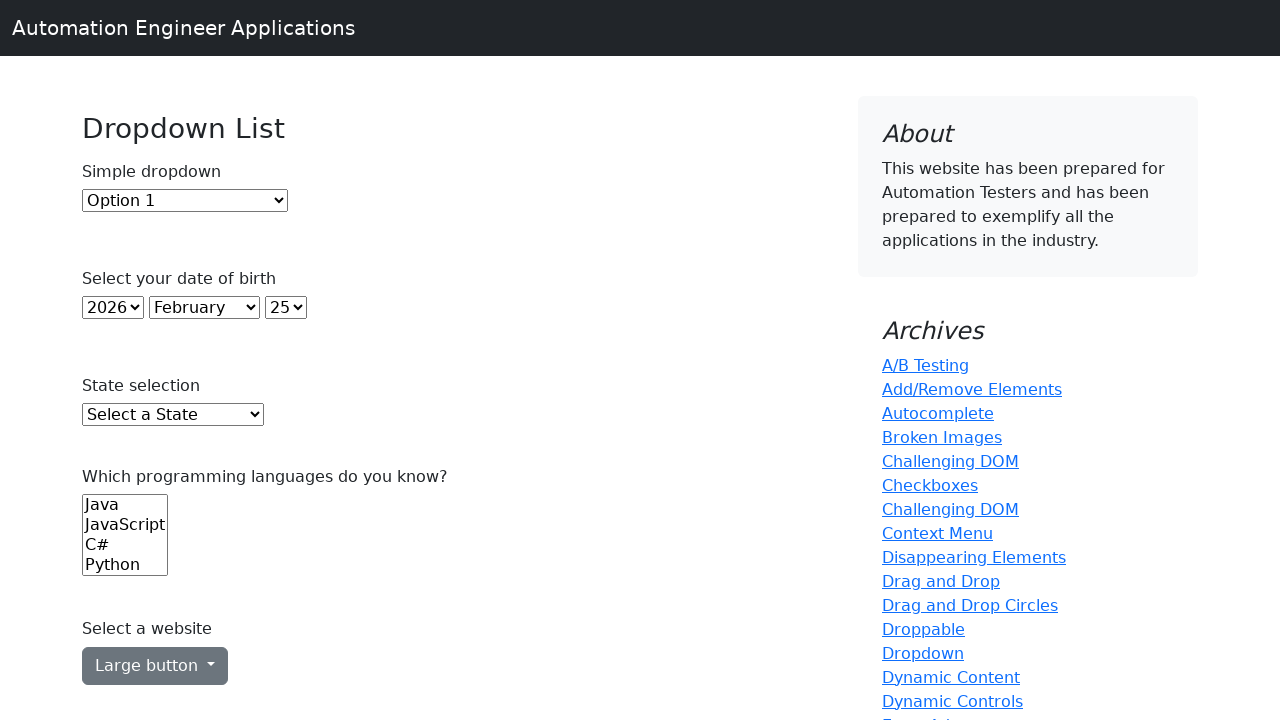